Tests mouse right-click functionality on a context menu demo page by right-clicking on a designated button element

Starting URL: http://swisnl.github.io/jQuery-contextMenu/demo.html

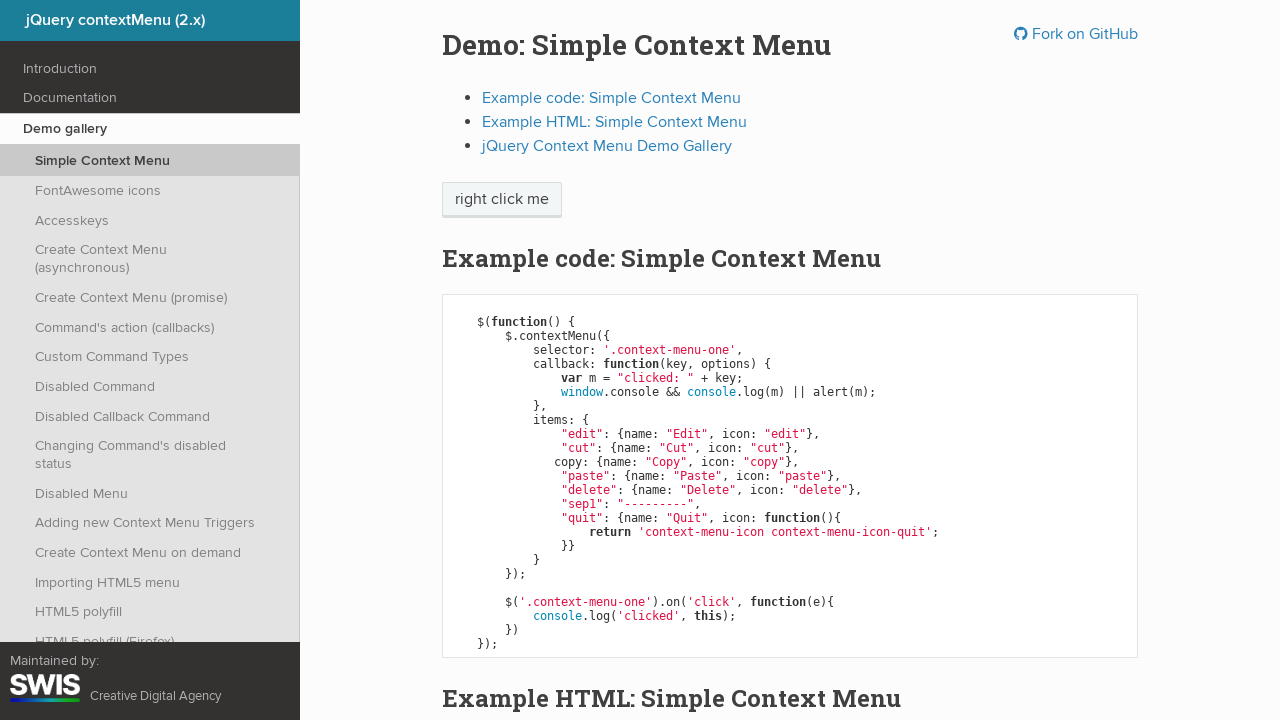

Located the 'right click me' button element
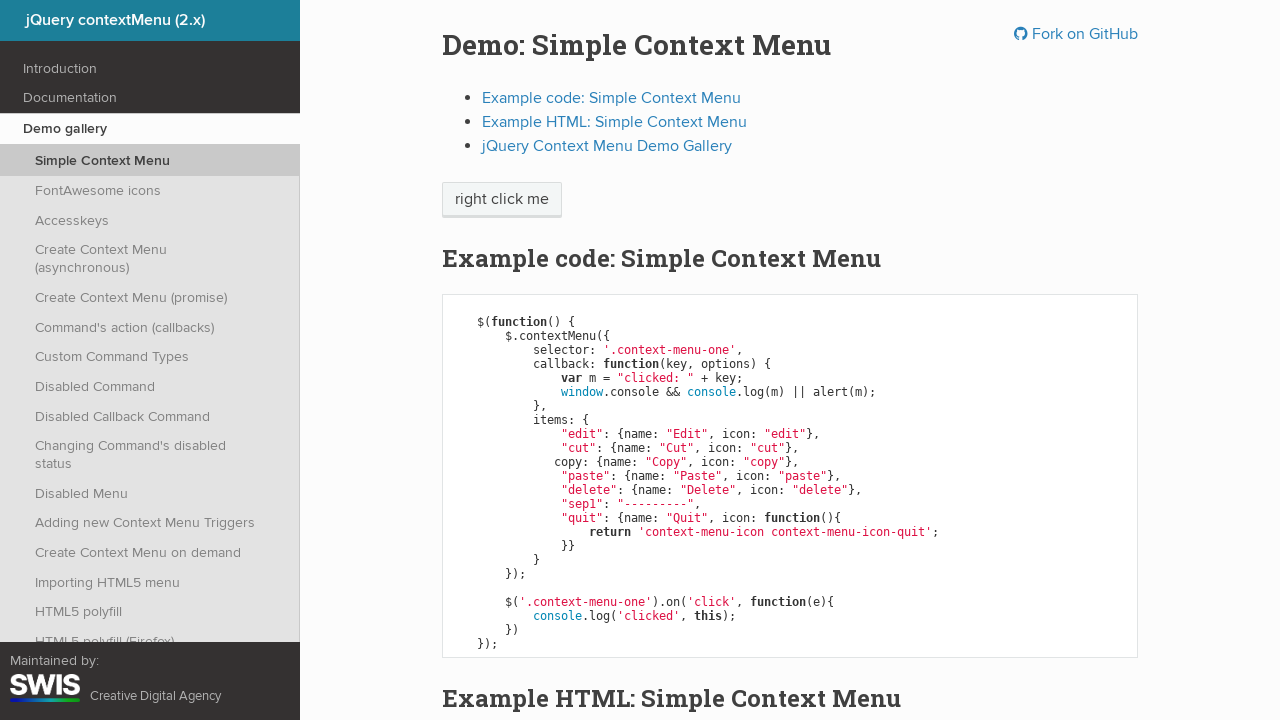

Performed right-click on the button element at (502, 200) on xpath=//span[normalize-space()="right click me"]
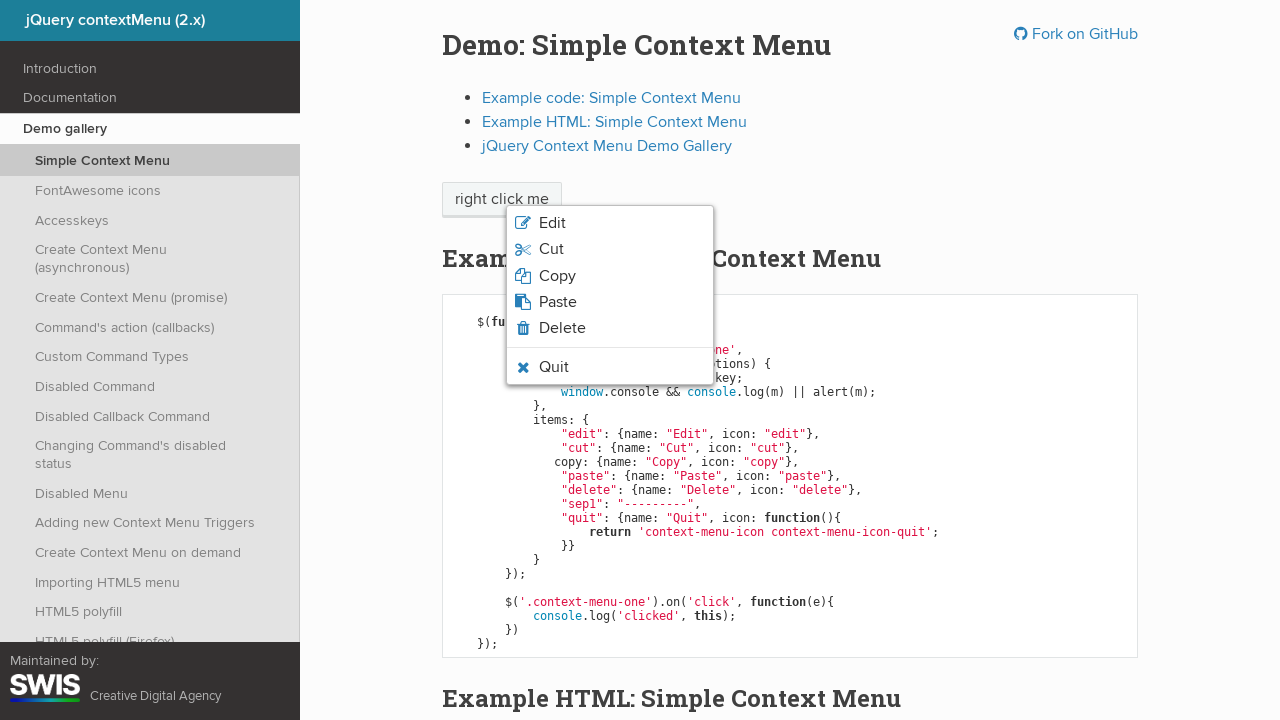

Context menu appeared after right-click
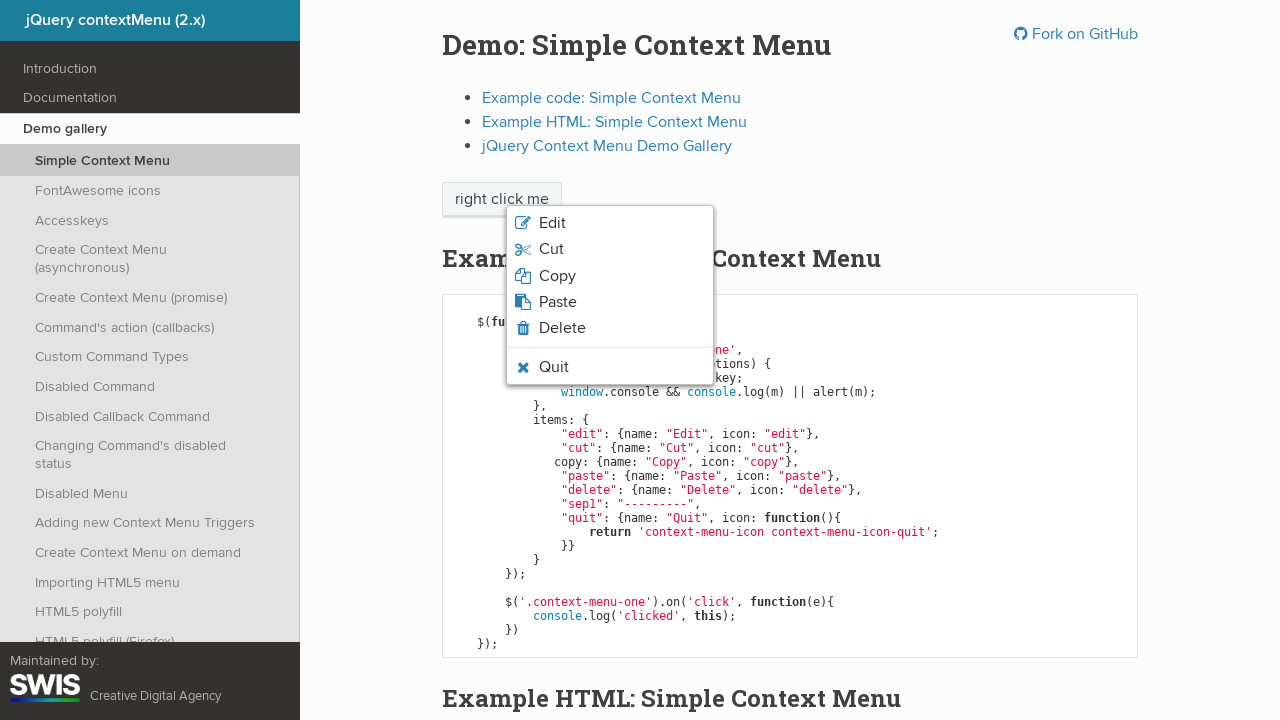

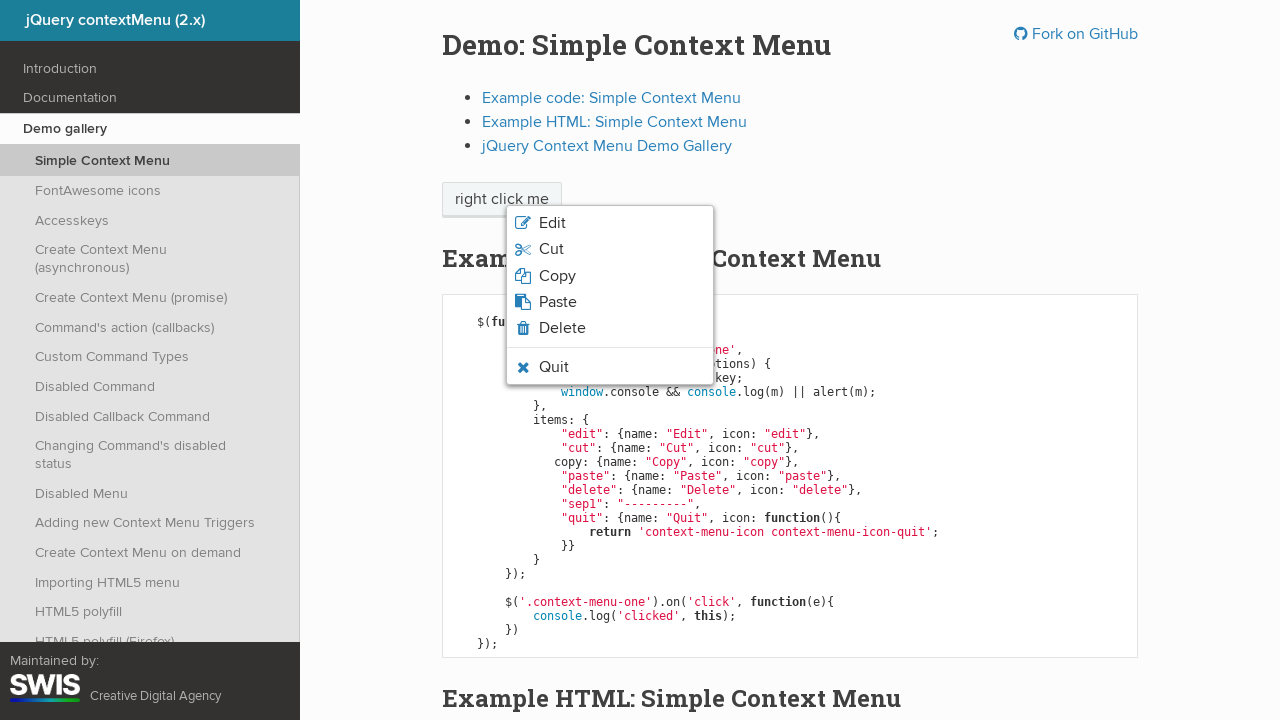